Tests the search functionality by entering "phone" in the search box and submitting the search form

Starting URL: https://www.testotomasyonu.com

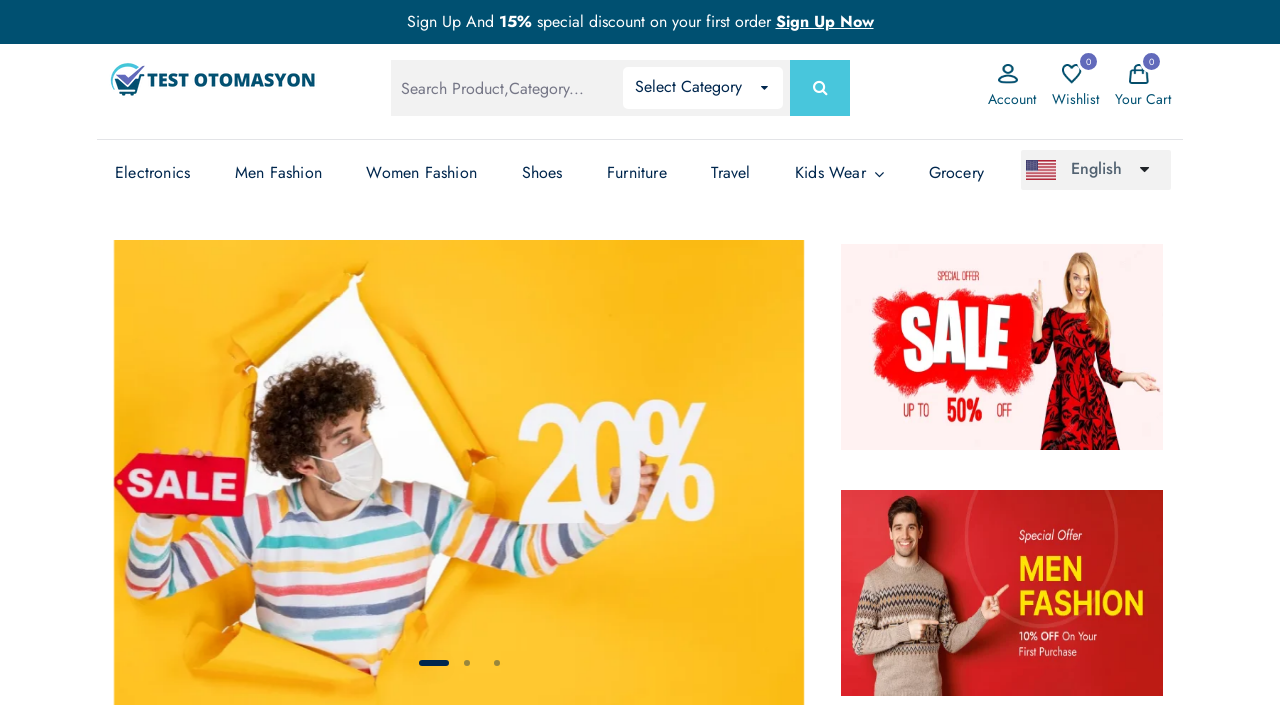

Filled search box with 'phone' on #global-search
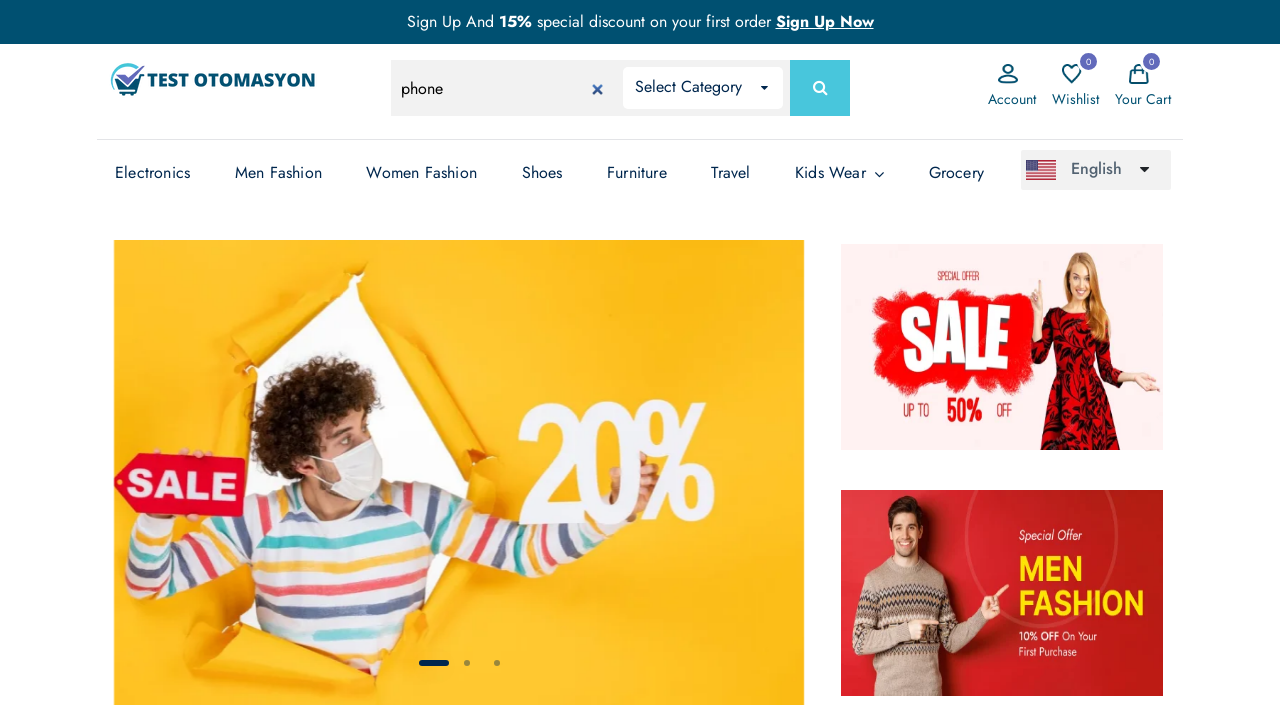

Submitted search form by pressing Enter on #global-search
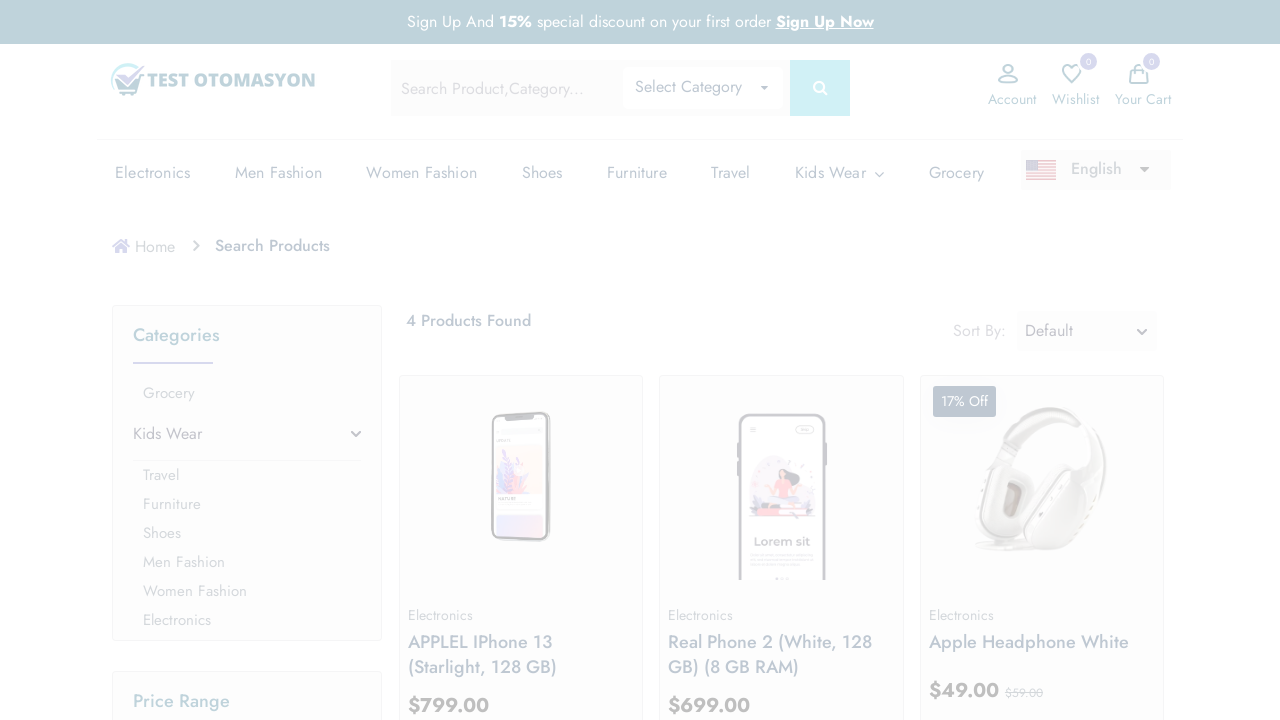

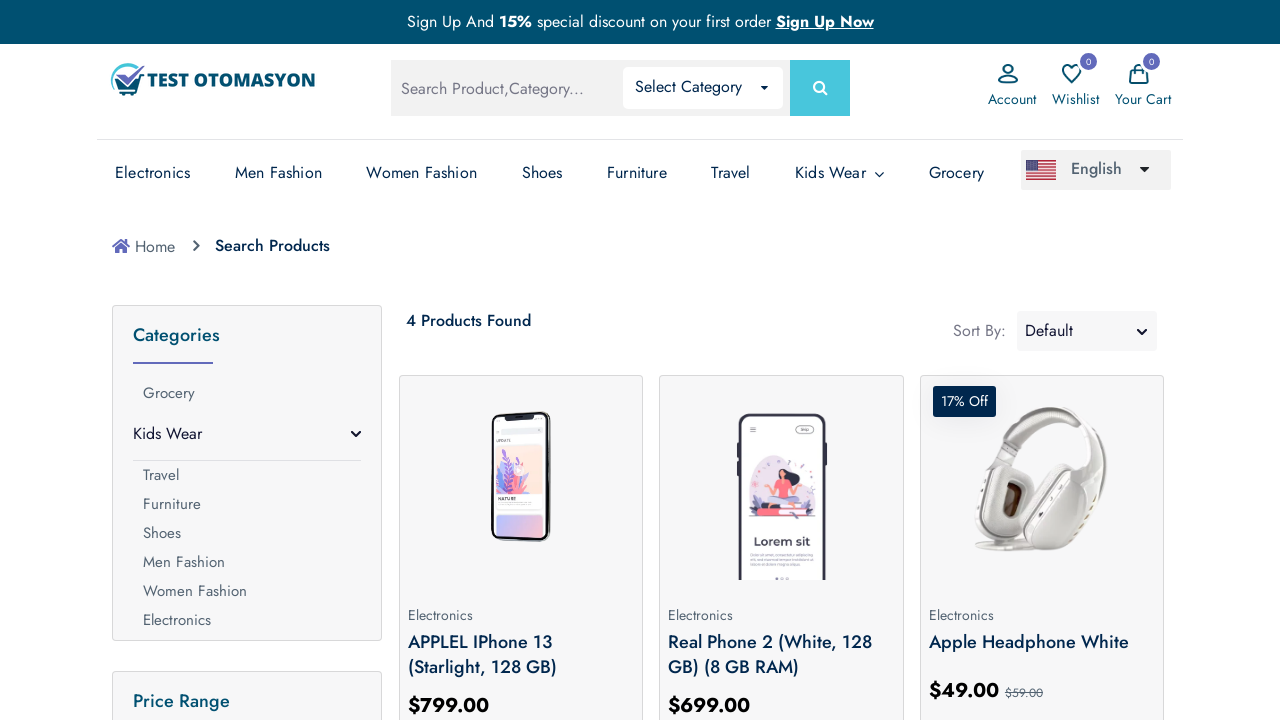